Tests scrolling to an element and filling in a name field on a scrollable page

Starting URL: https://formy-project.herokuapp.com/scroll

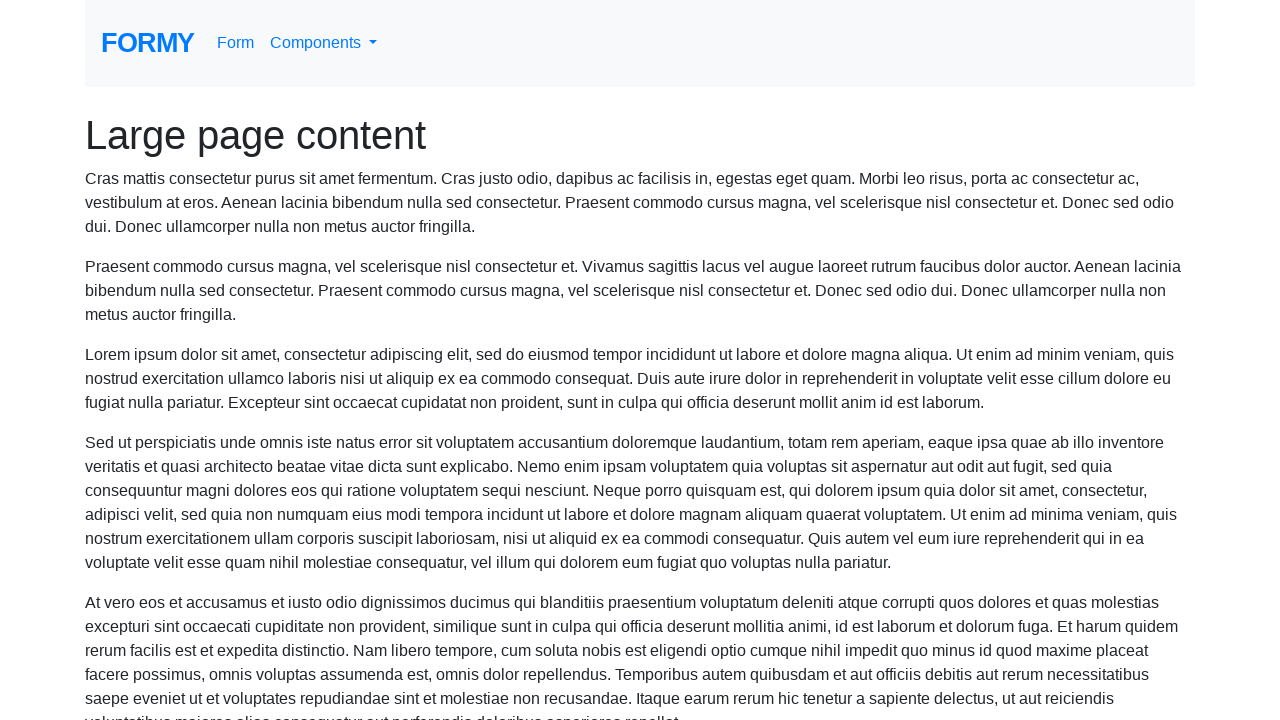

Scrolled to name input field
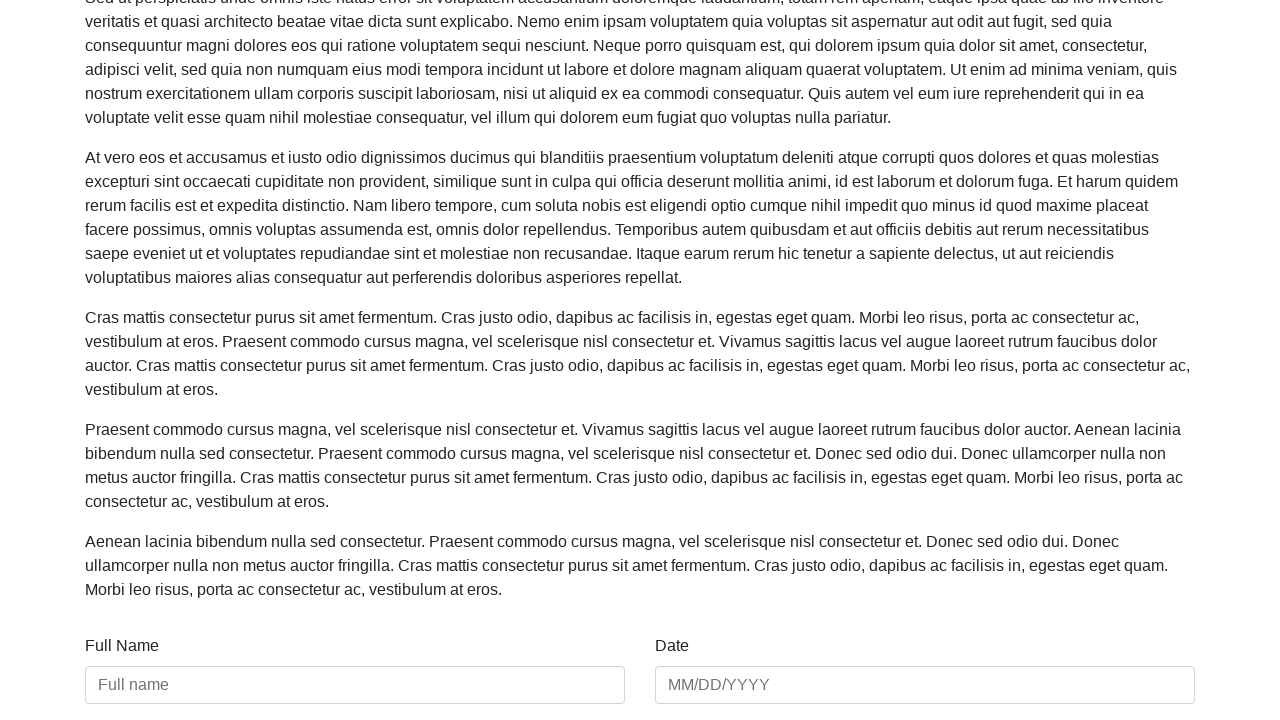

Filled name field with 'TestUser2024' on #name
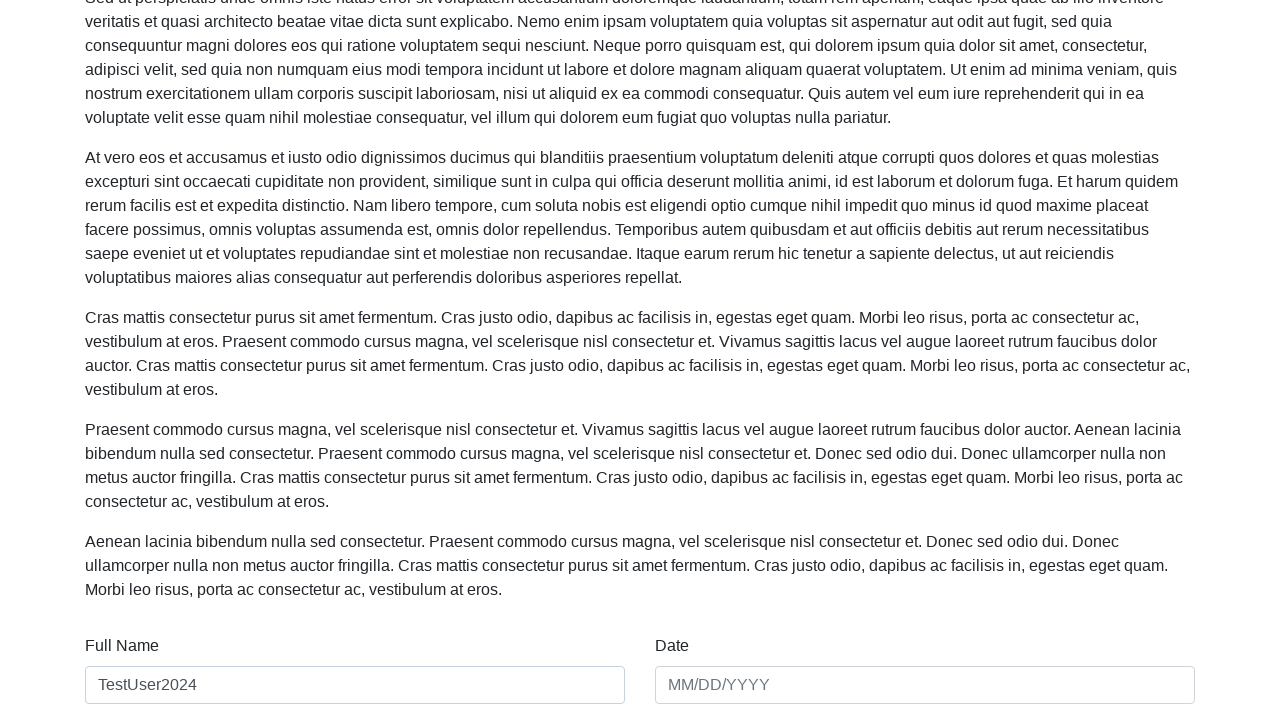

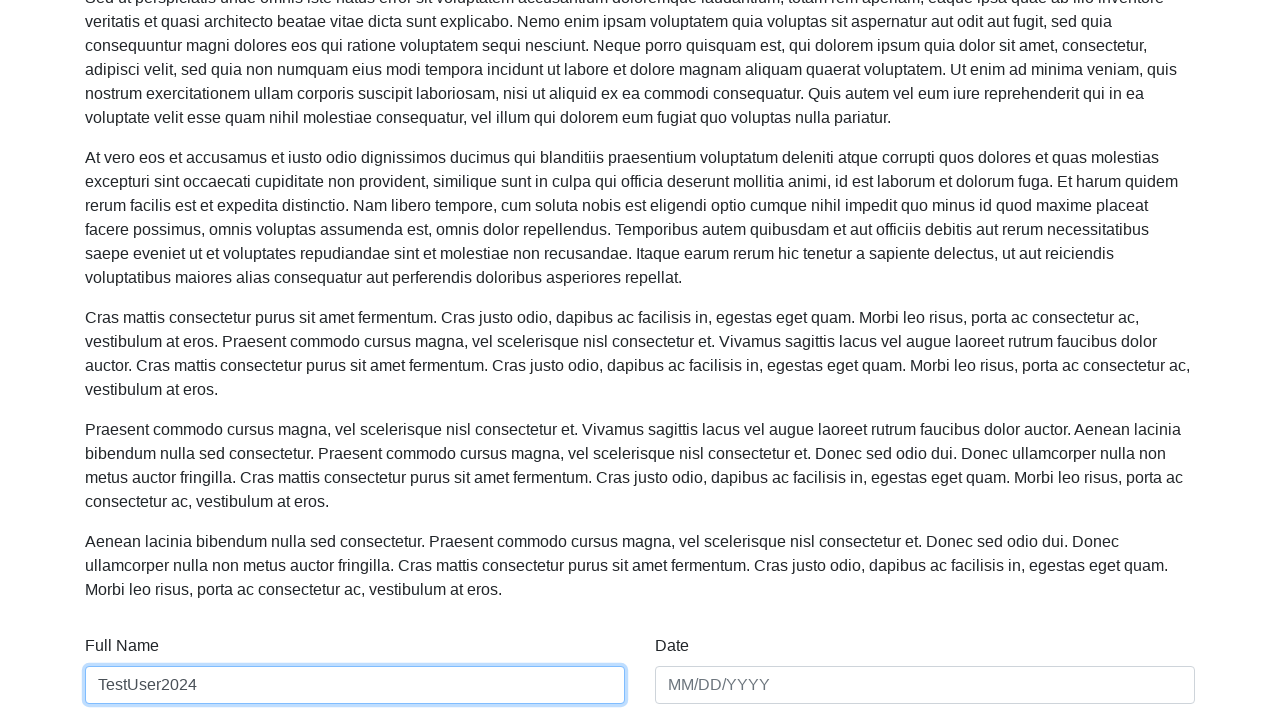